Tests a registration form flow by navigating to a demo site, filling out all form fields (name, gender, checkboxes, address, country dropdown, email, date, time dropdowns, mobile number, query text, and verification code), then submitting the form and validating the success message.

Starting URL: https://vinothqaacademy.com

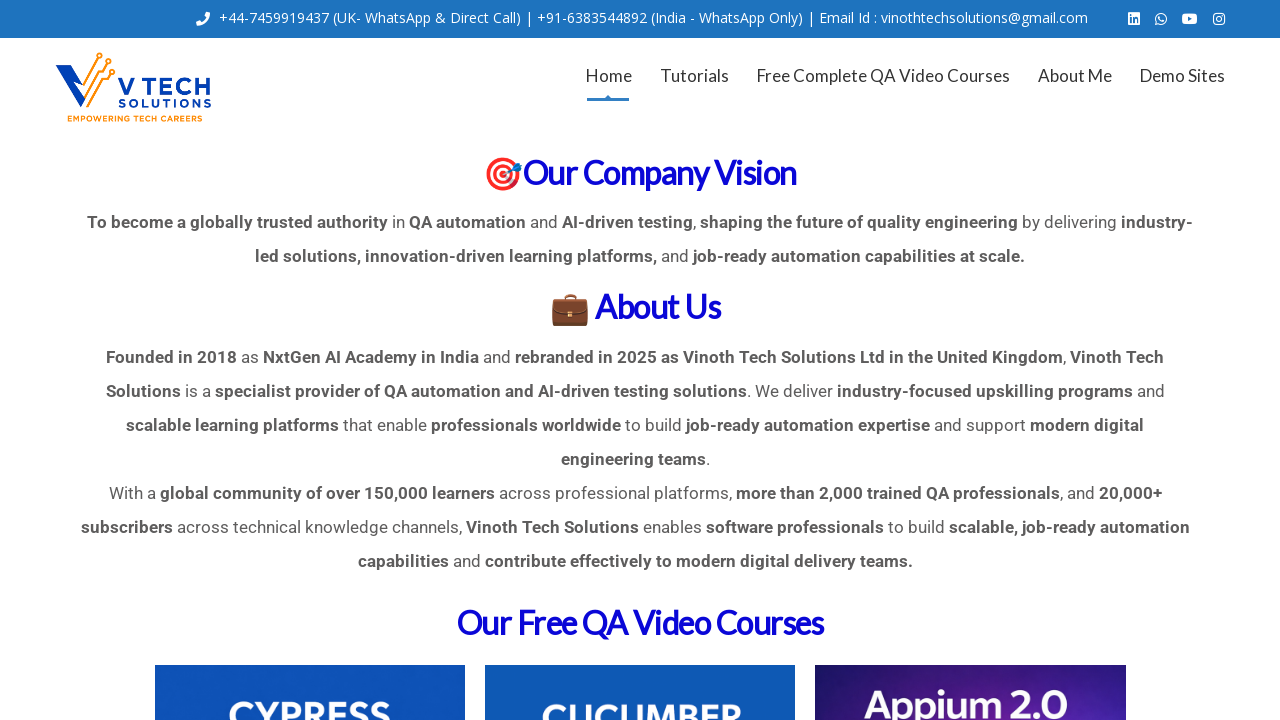

Navigated to demo registration page
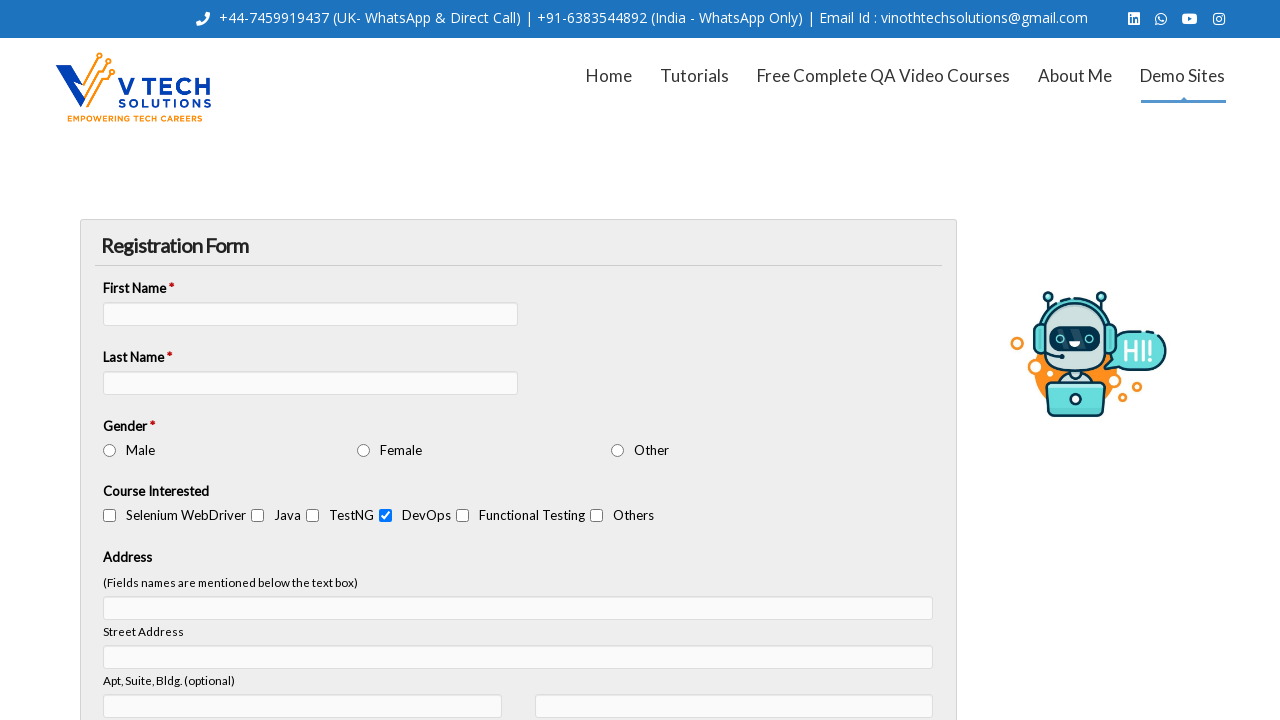

Registration form loaded
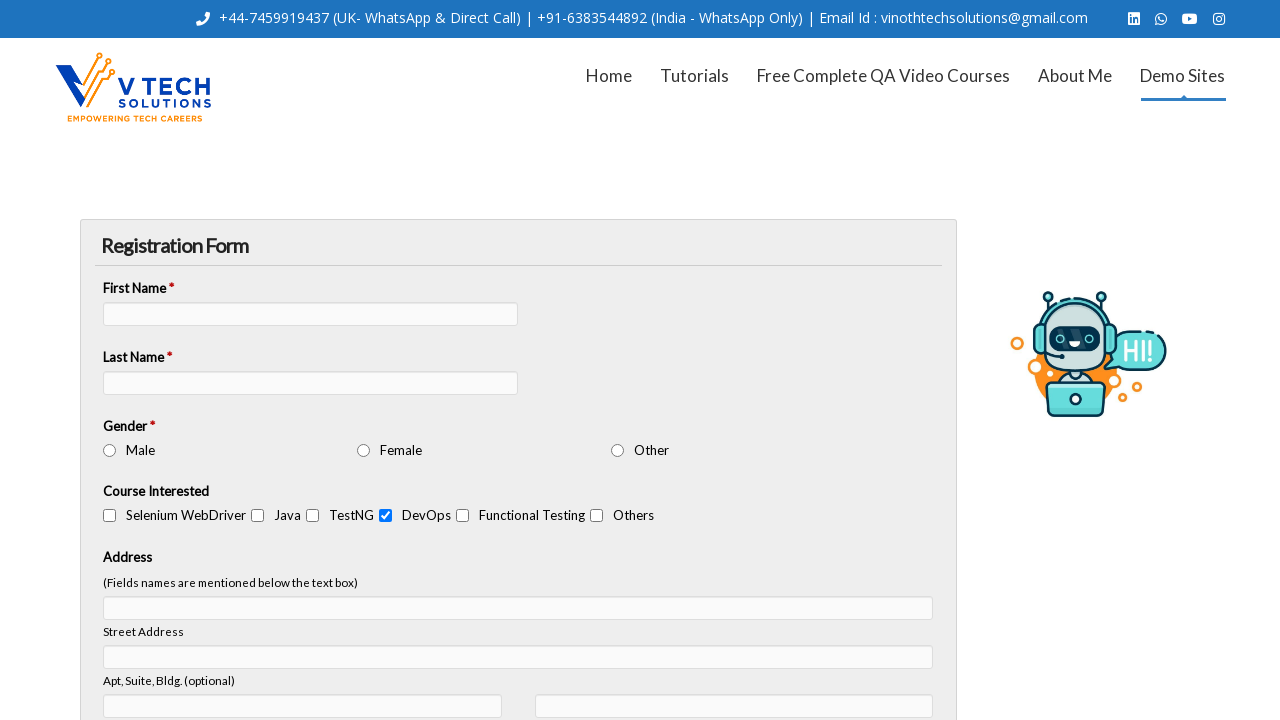

Filled first name field with 'Vinoth' on #vfb-5
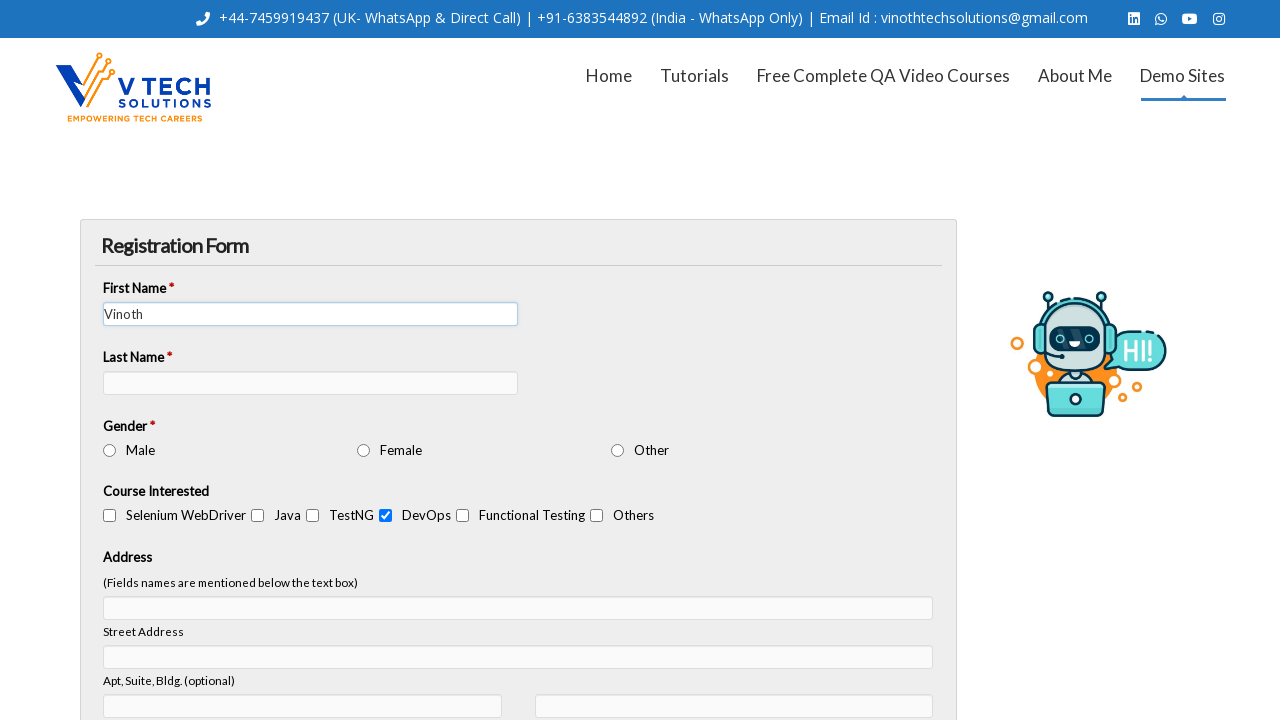

Filled last name field with 'R' on #vfb-7
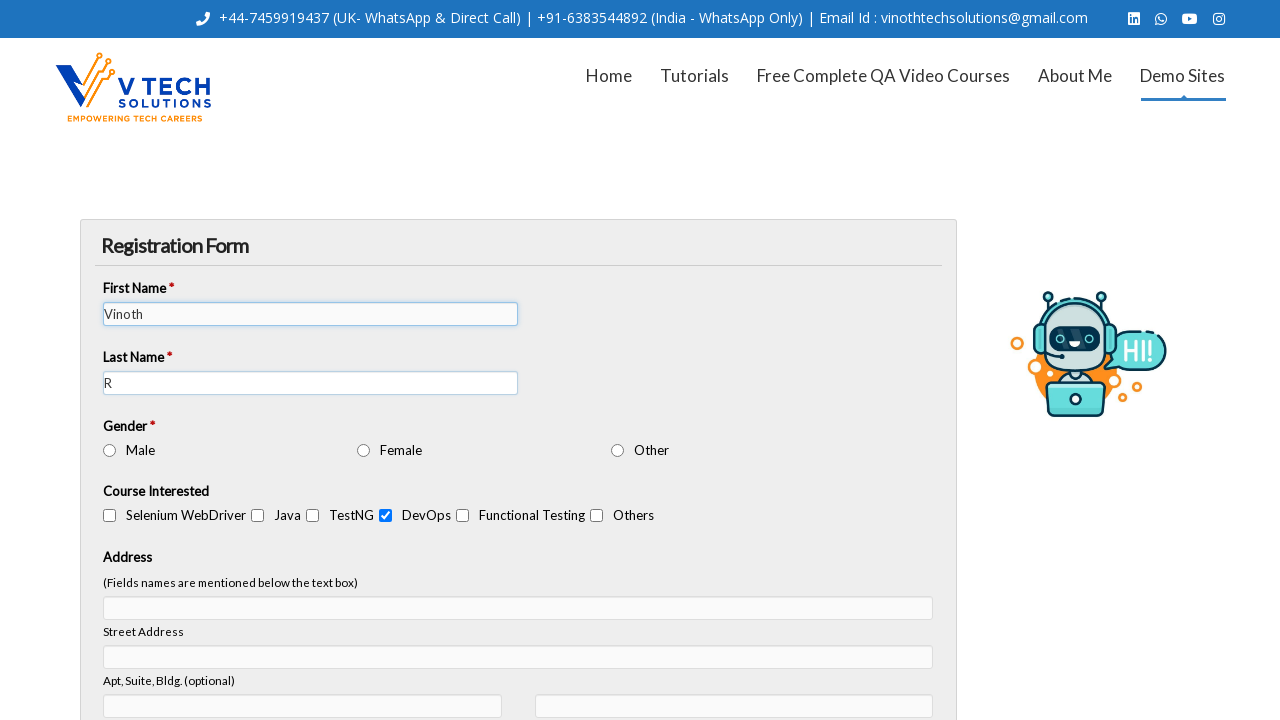

Selected Male radio button at (110, 450) on #vfb-31-1
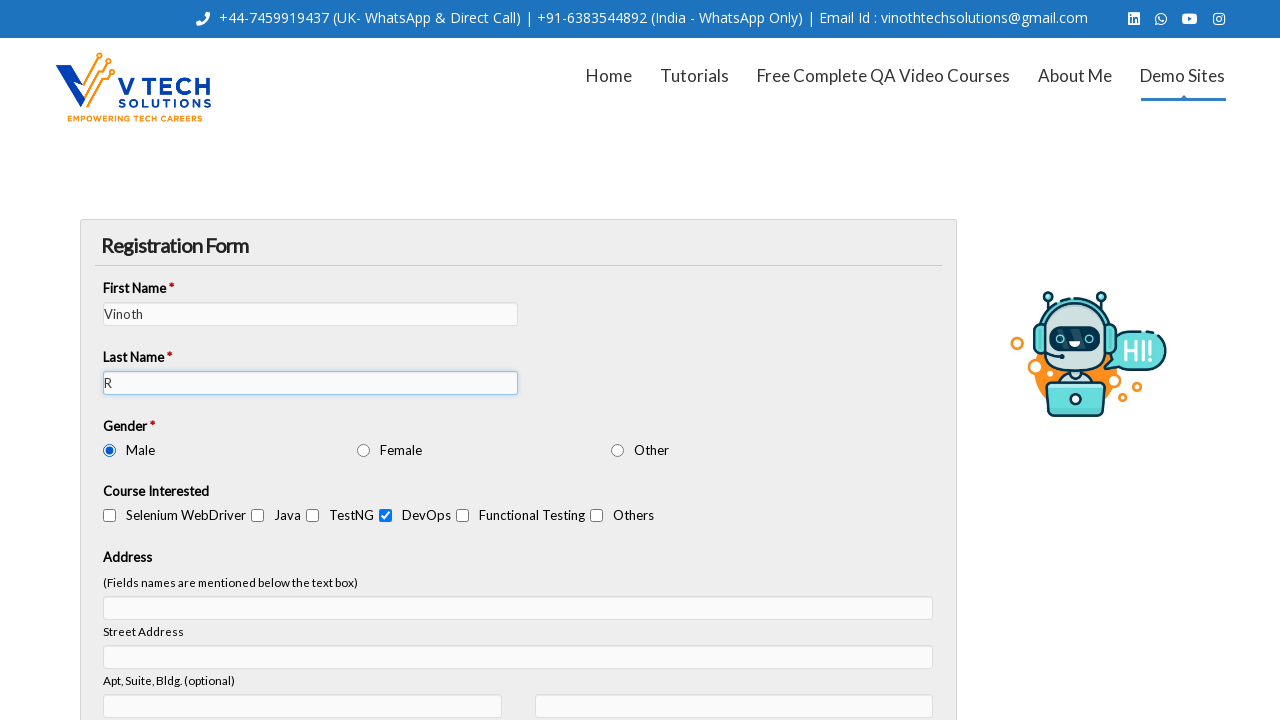

Checked Java checkbox at (258, 516) on #vfb-20-1
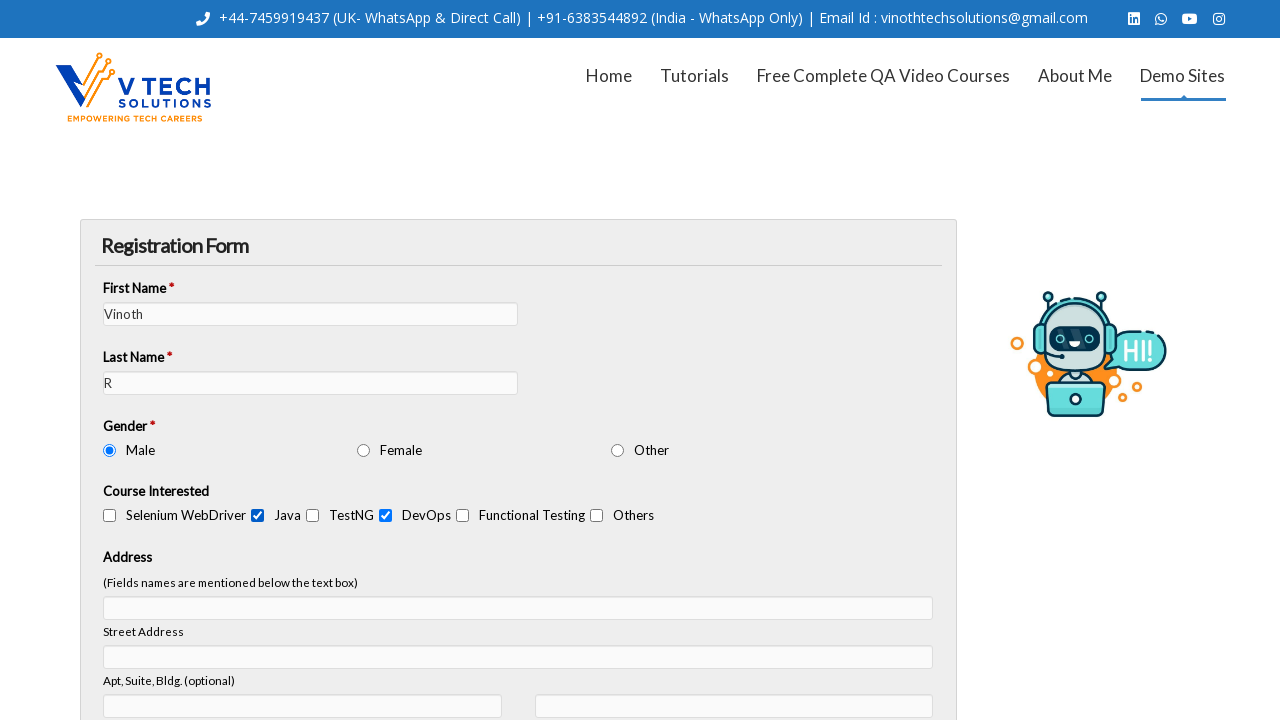

Checked Selenium Webdriver checkbox at (110, 516) on #vfb-20-0
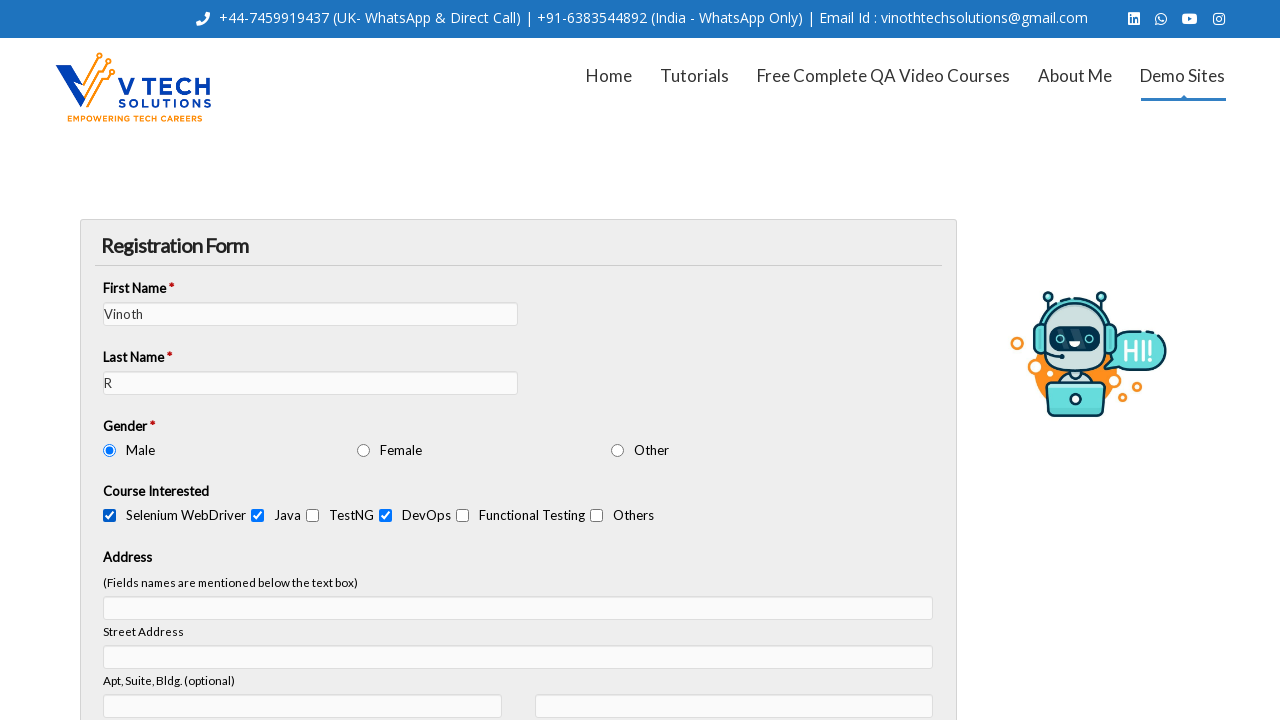

Unchecked DevOps checkbox at (386, 516) on #vfb-20-3
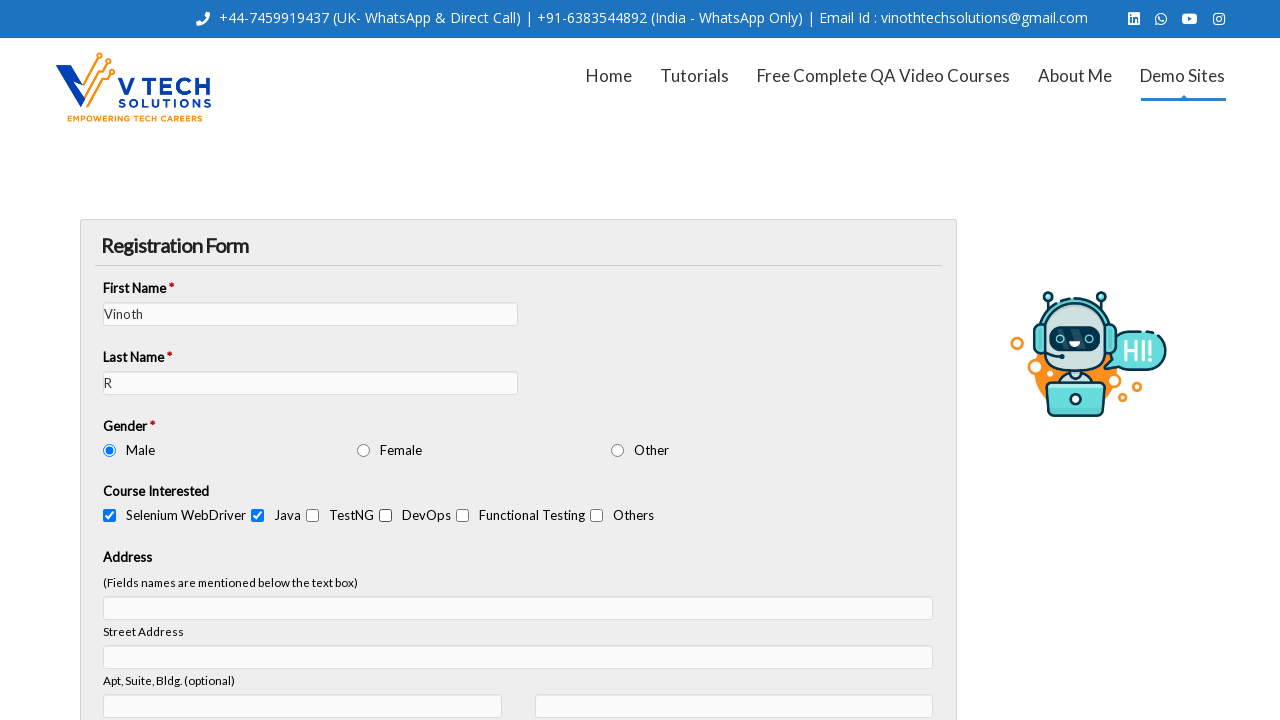

Filled address field with 'Saravana Flats' on #vfb-13-address
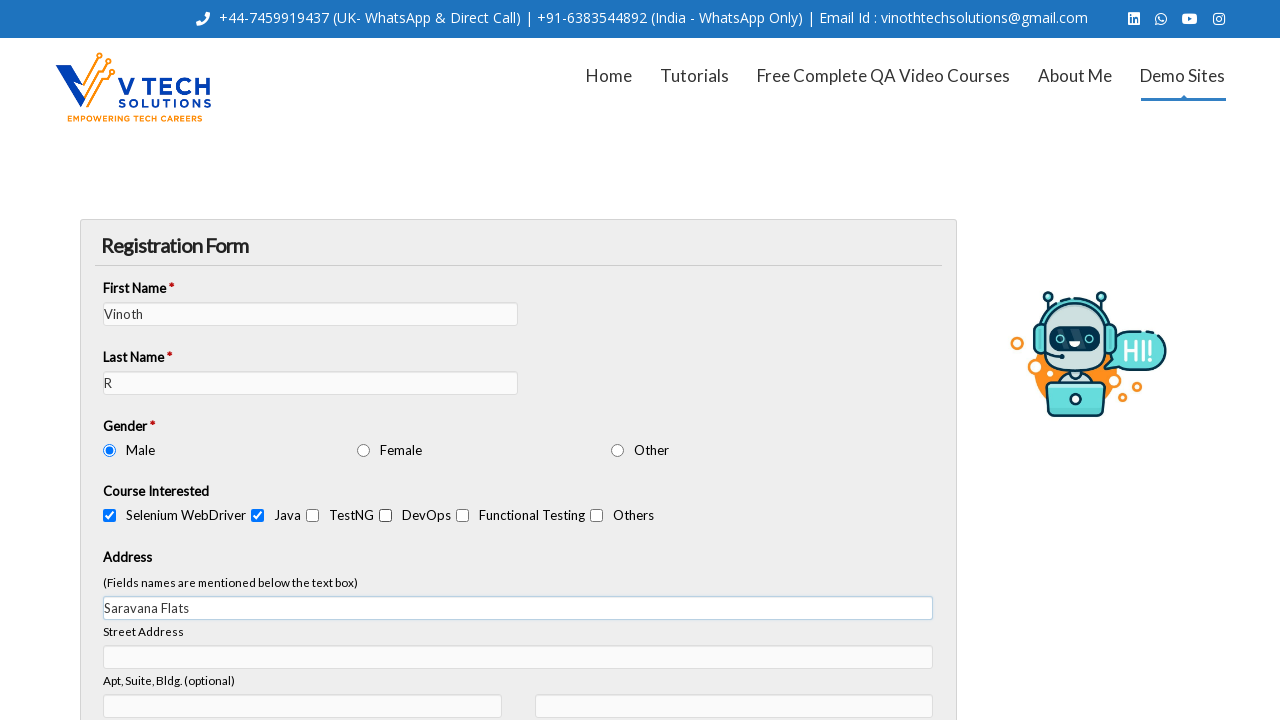

Filled street address with 'Prasanna Street' on #vfb-13-address-2
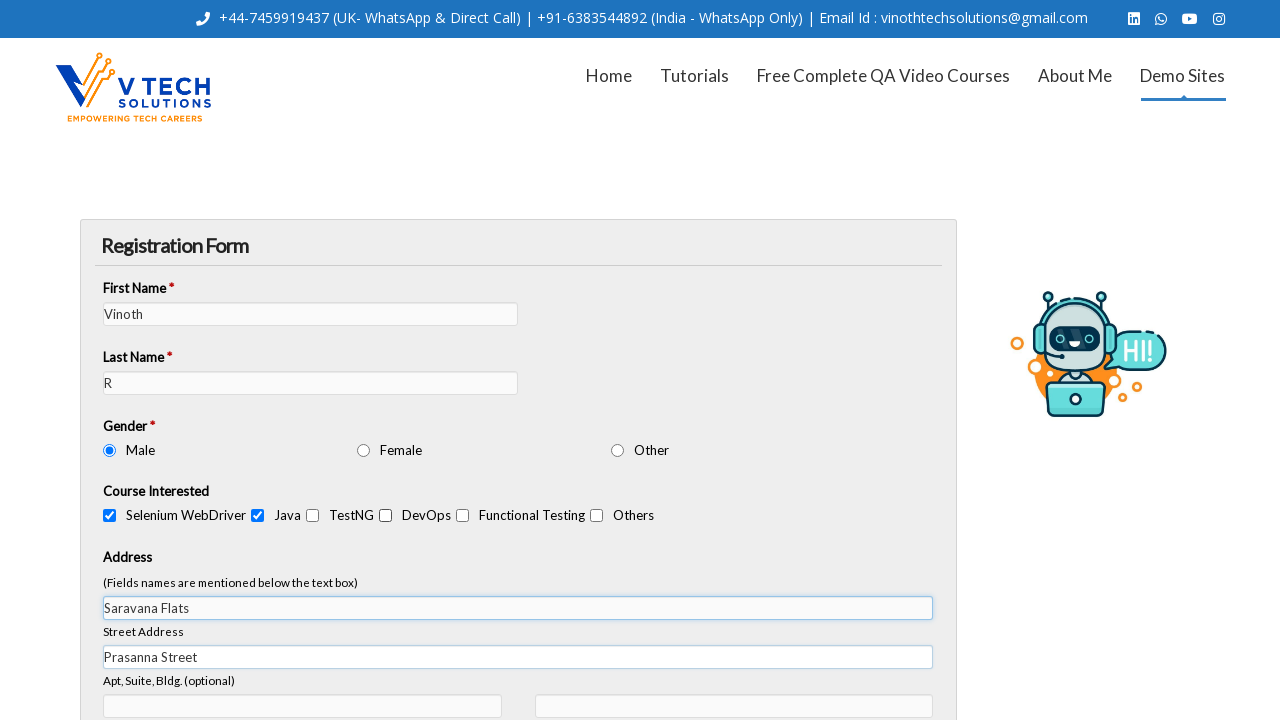

Filled apartment/suite field with 'F1' on #vfb-13-city
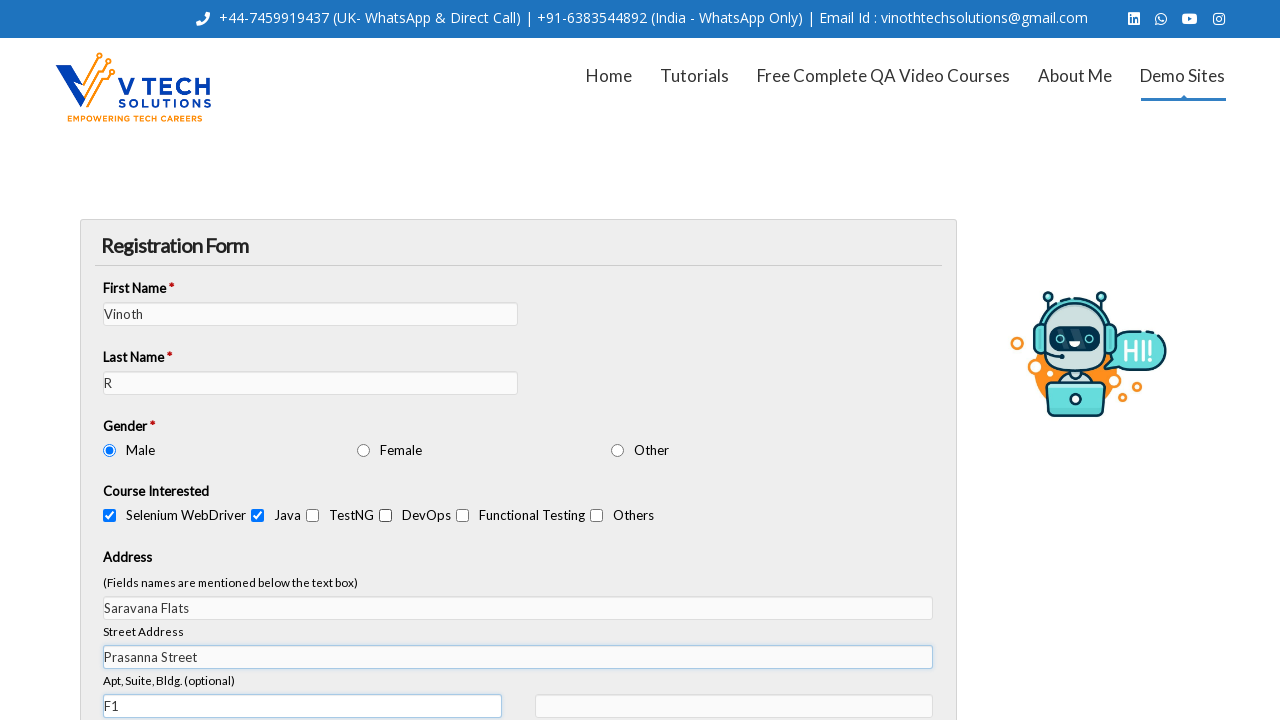

Filled city field with 'Chennai' on #vfb-13-zip
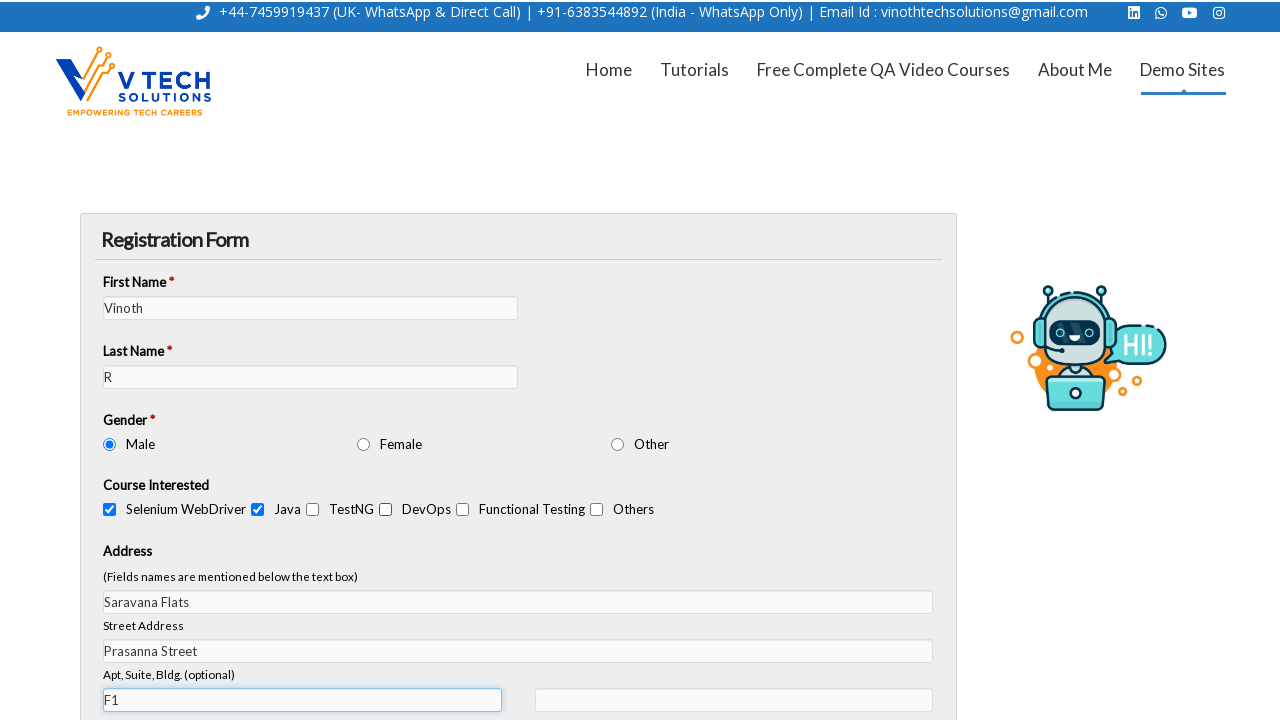

Filled state field with 'Tamil Nadu' on #vfb-13-state
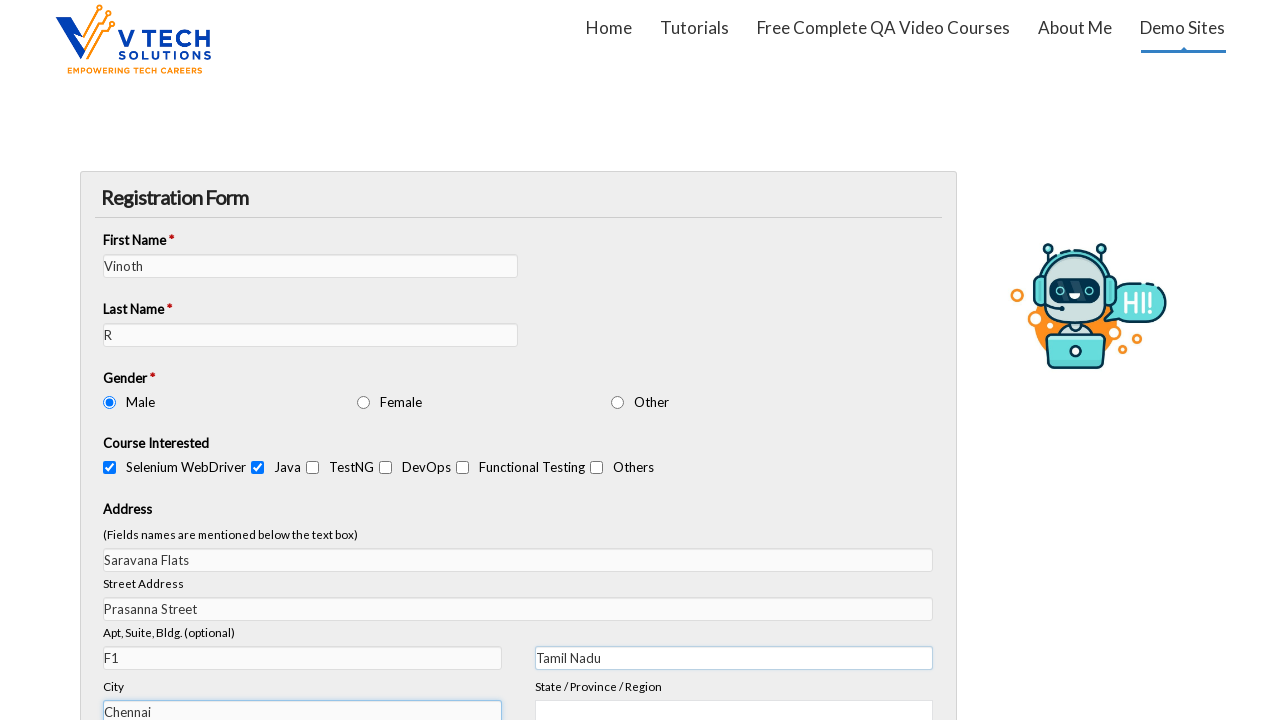

Selected 'India' from country dropdown on #vfb-13-country
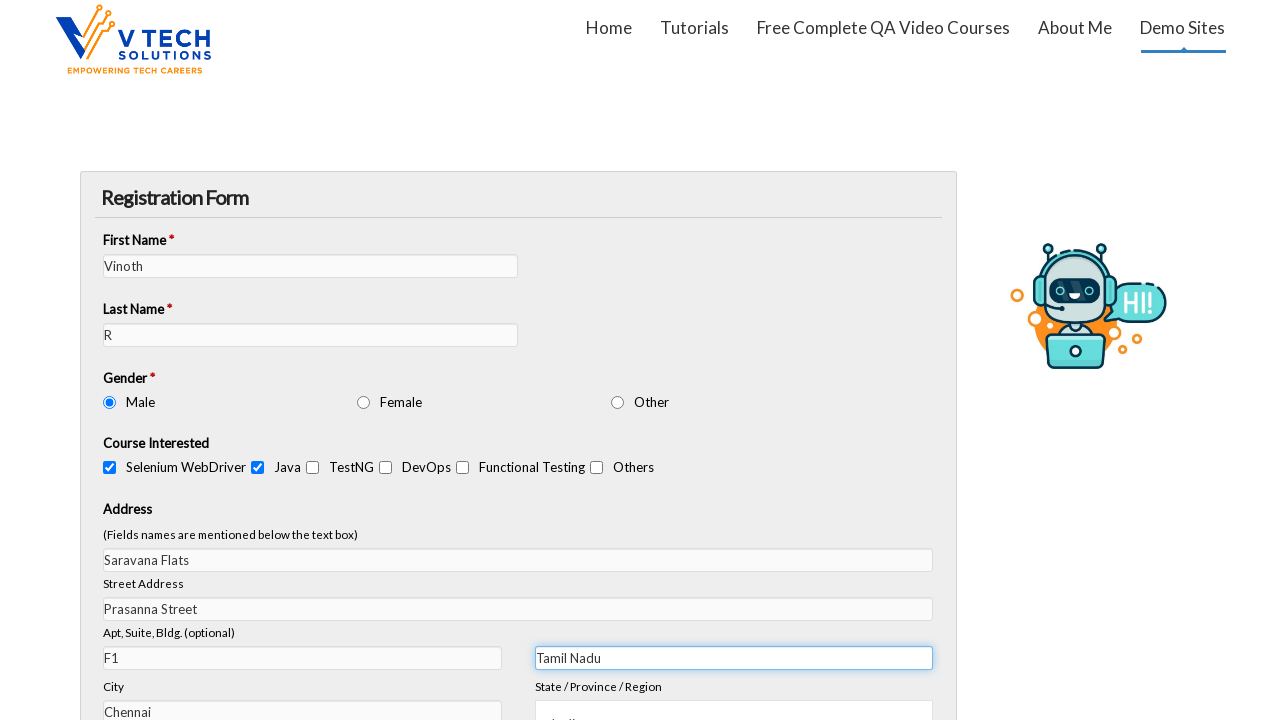

Filled email field with 'vinoth@gmail.com' on #vfb-14
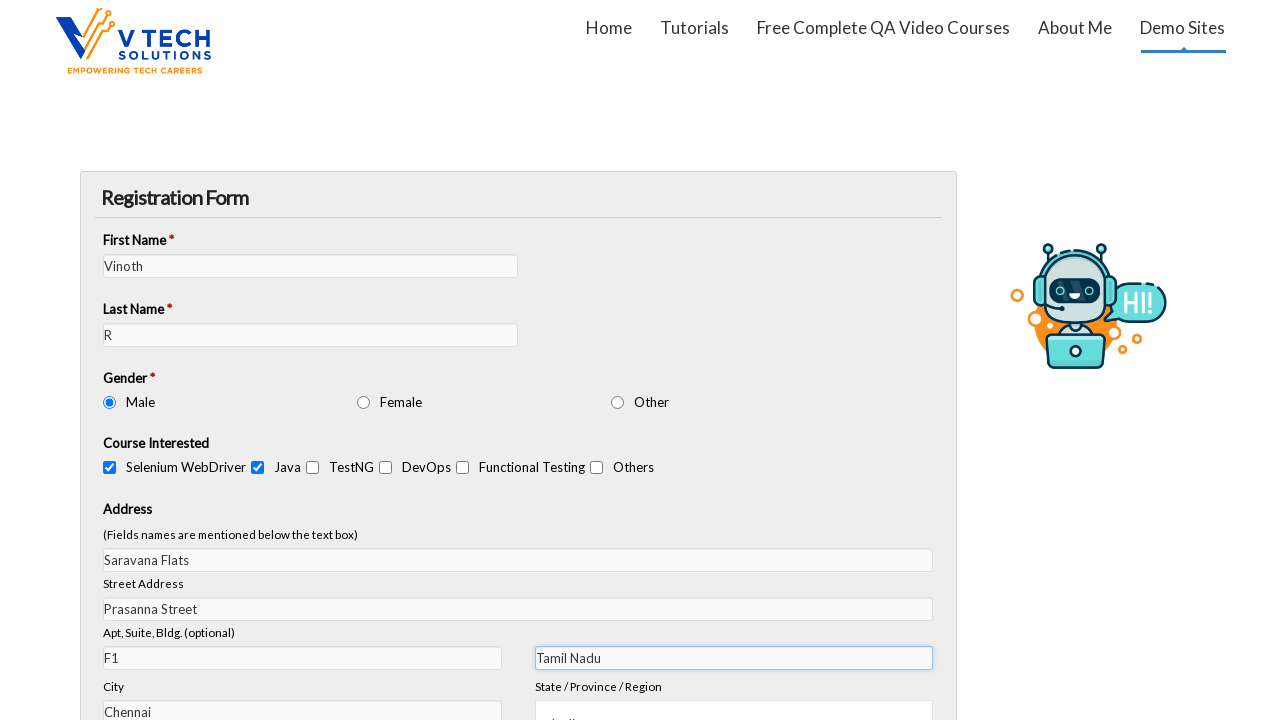

Filled date of demo with '09/30/25' on #vfb-18
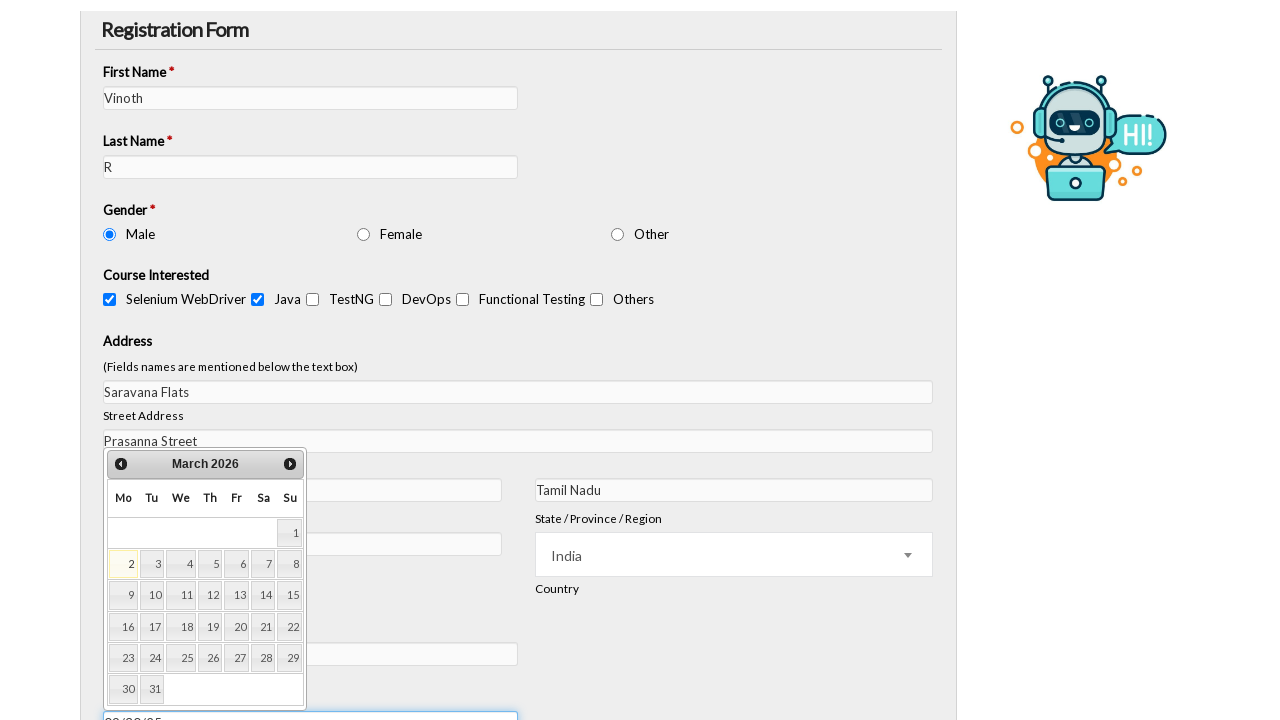

Selected hour '02' from convenient time dropdown on #vfb-16-hour
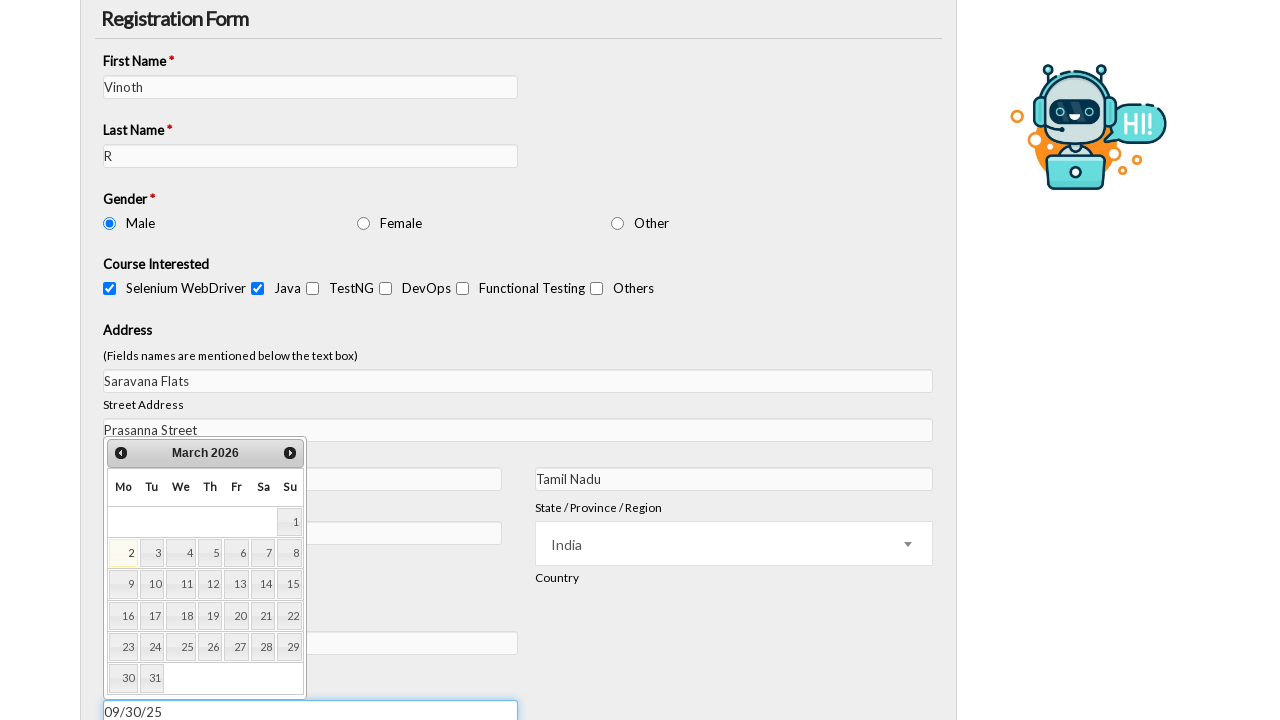

Selected minute '05' from convenient time dropdown on #vfb-16-min
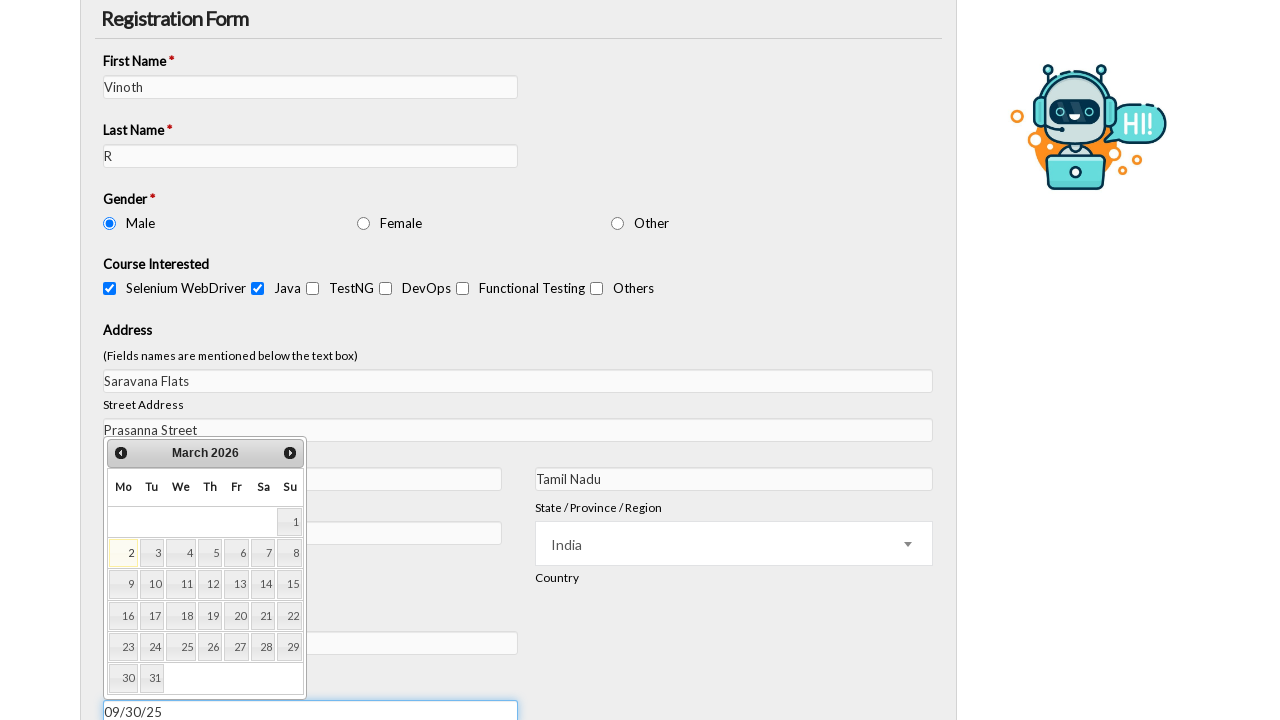

Filled mobile number with '6383544892' on #vfb-19
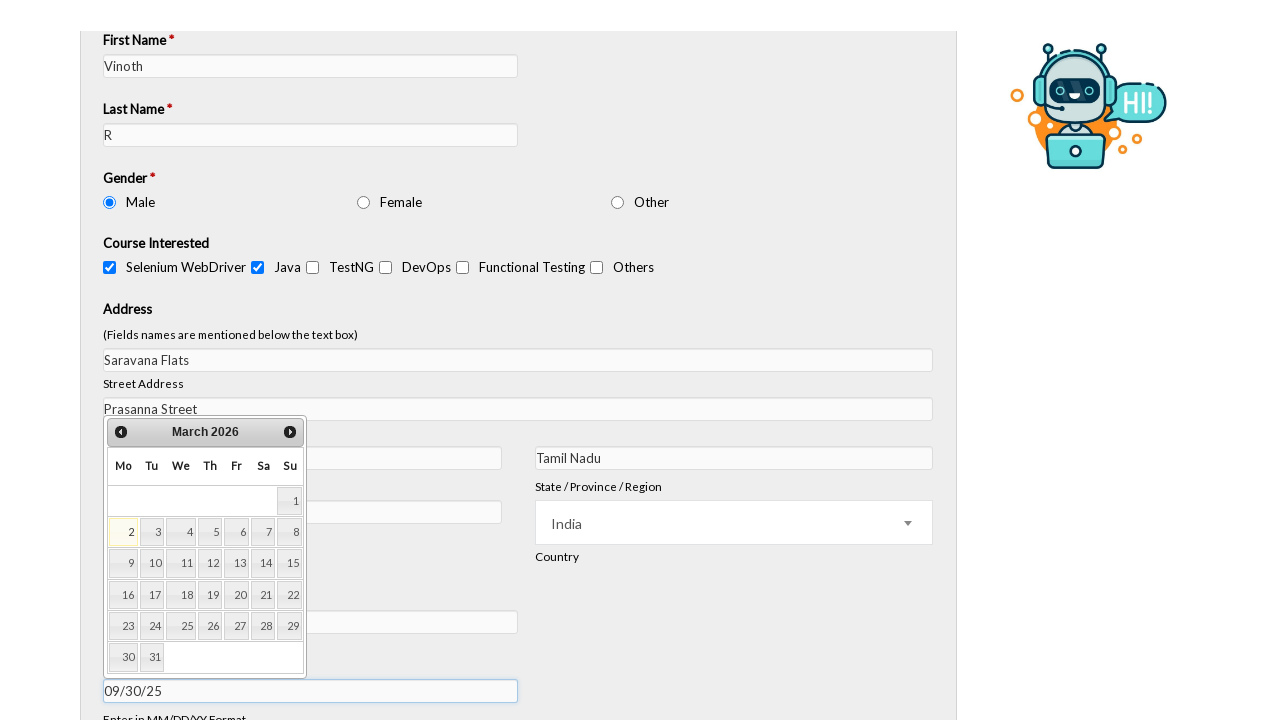

Filled query field with question about selenium automation on #vfb-23
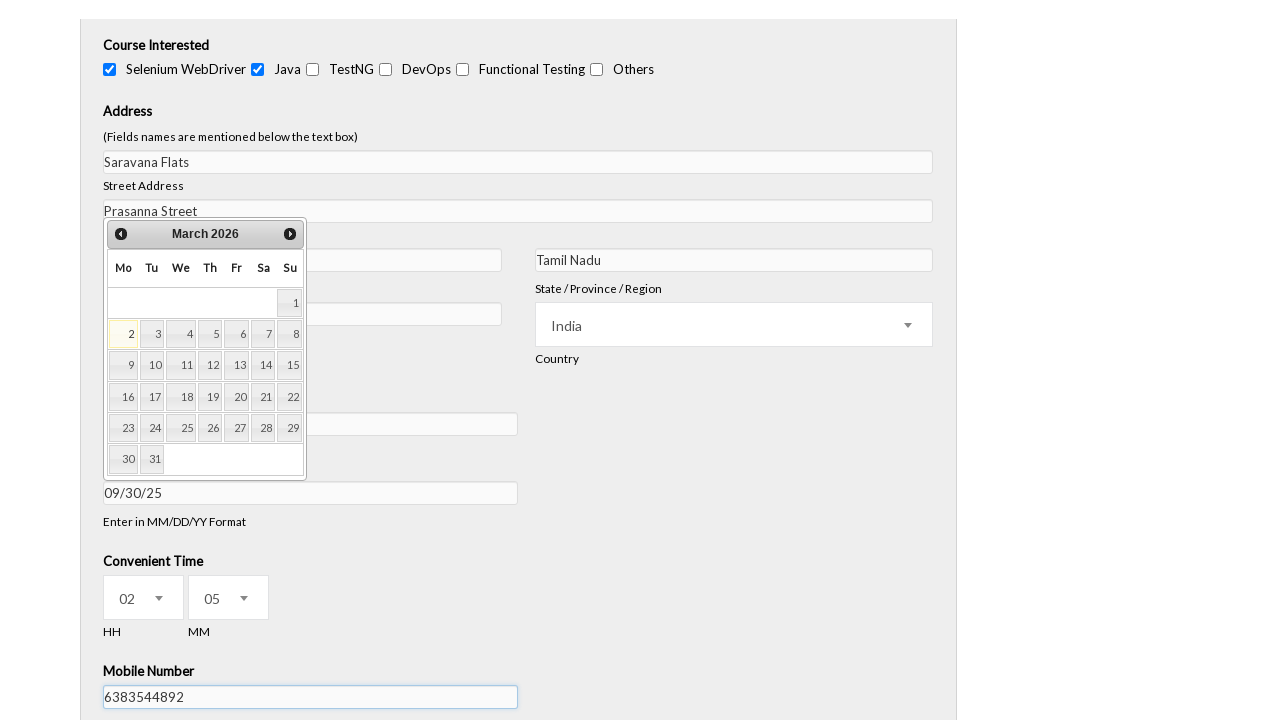

Retrieved verification label text
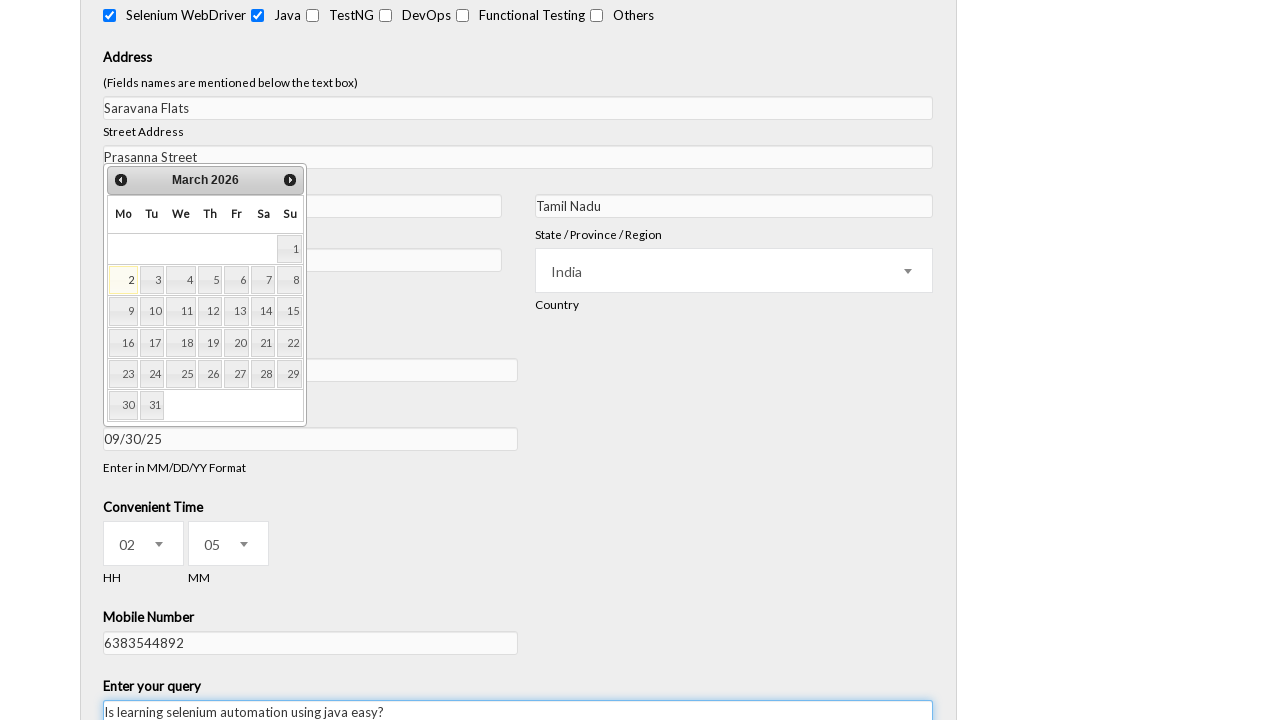

Filled verification code field with extracted code '33' on #vfb-3
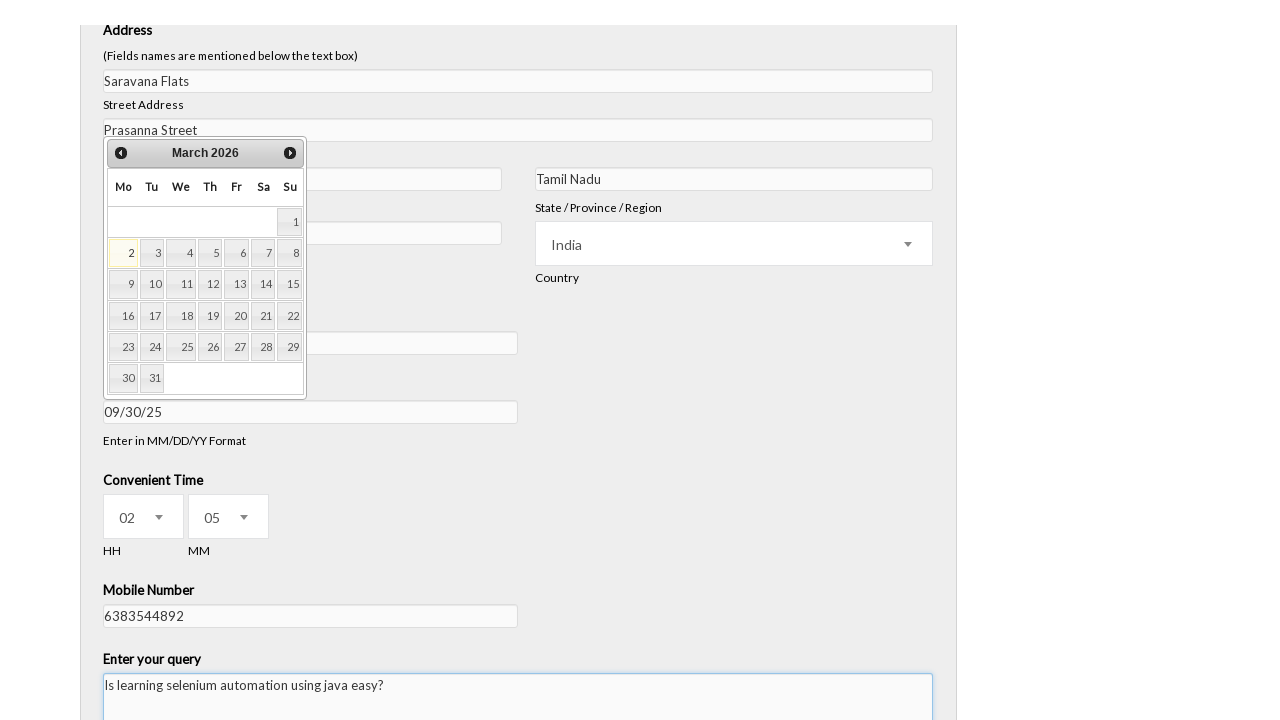

Clicked submit button to submit registration form at (30, 706) on #vfb-4
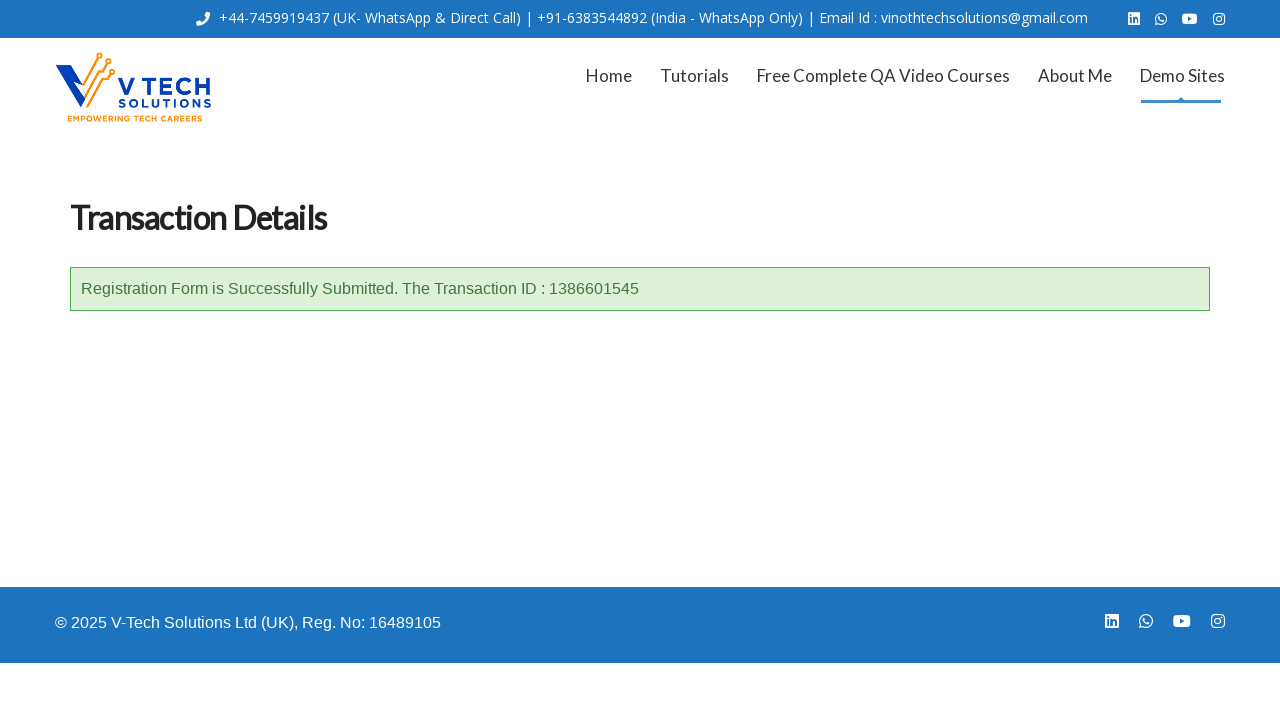

Success message container appeared after form submission
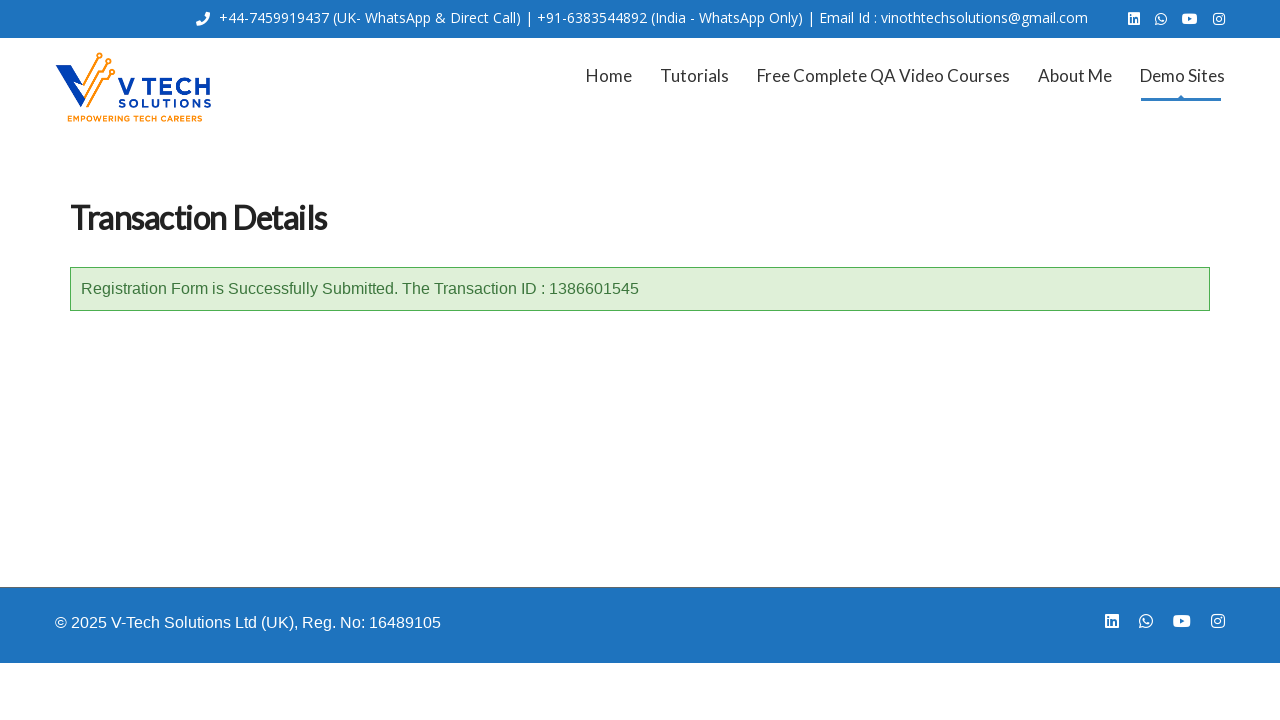

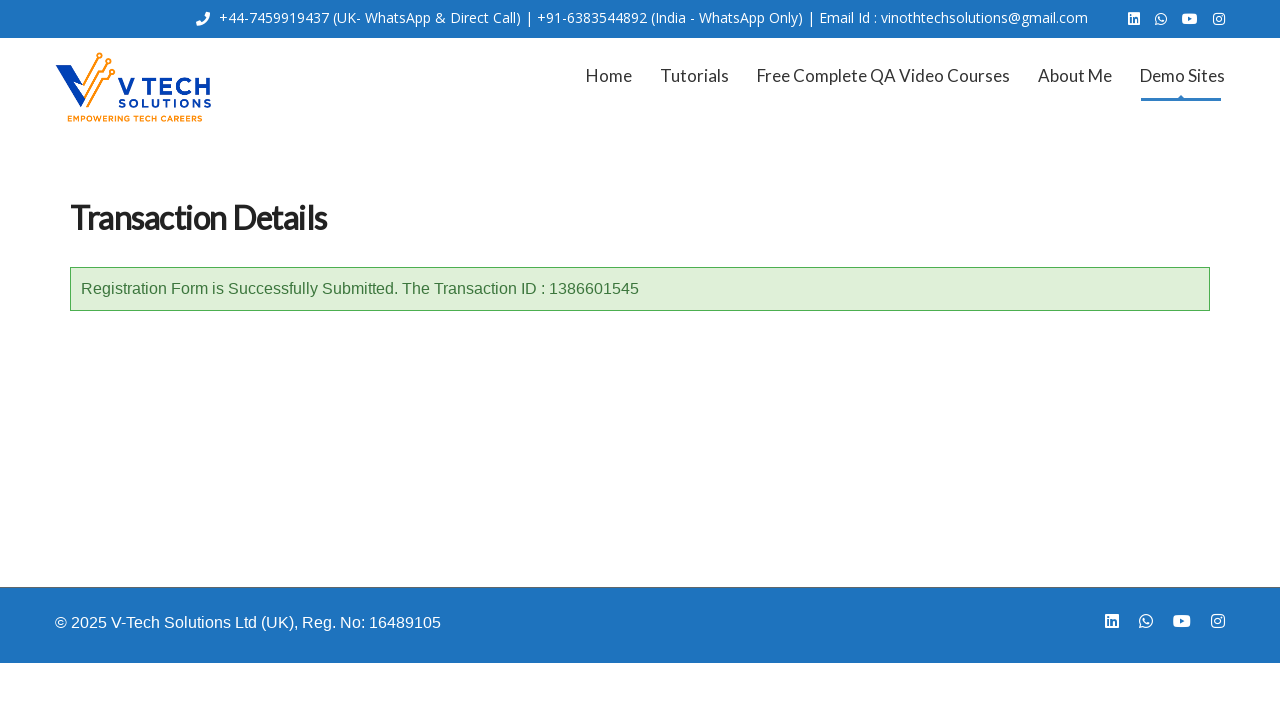